Tests the navigation dropdown functionality on Zapier's website by clicking the Products button and verifying the dropdown menu appears.

Starting URL: https://zapier.com

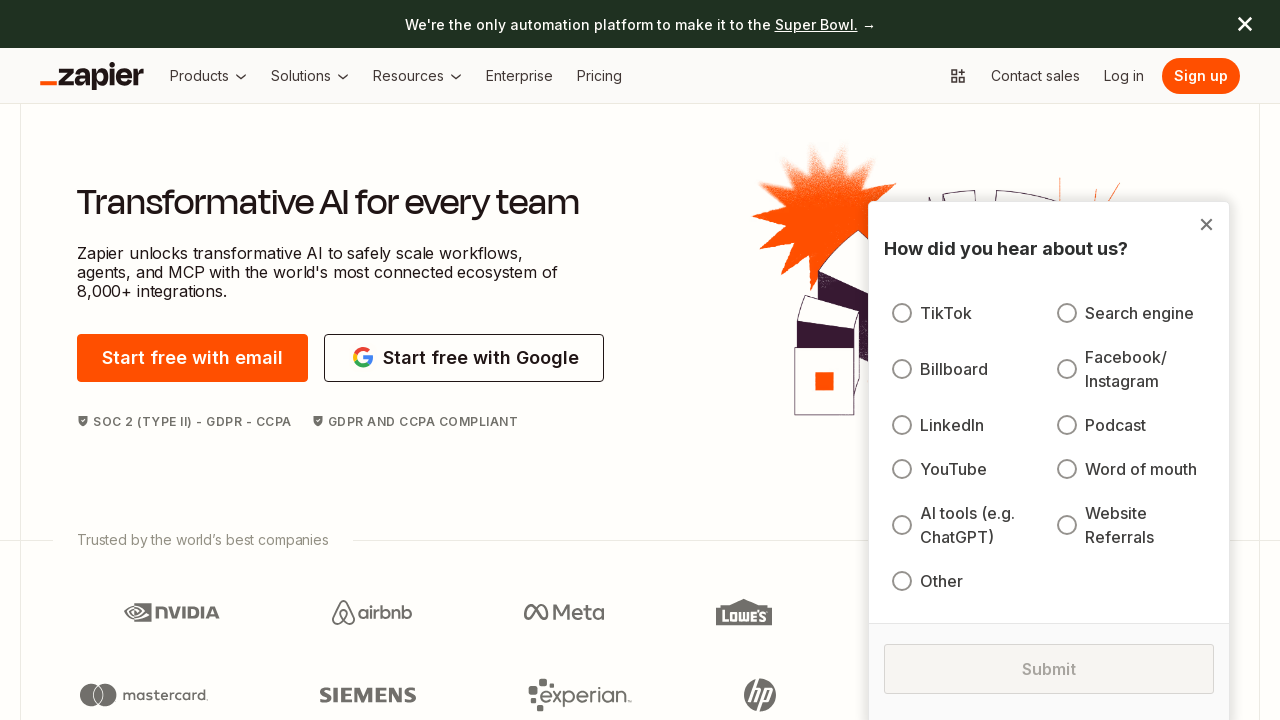

Page DOM content loaded
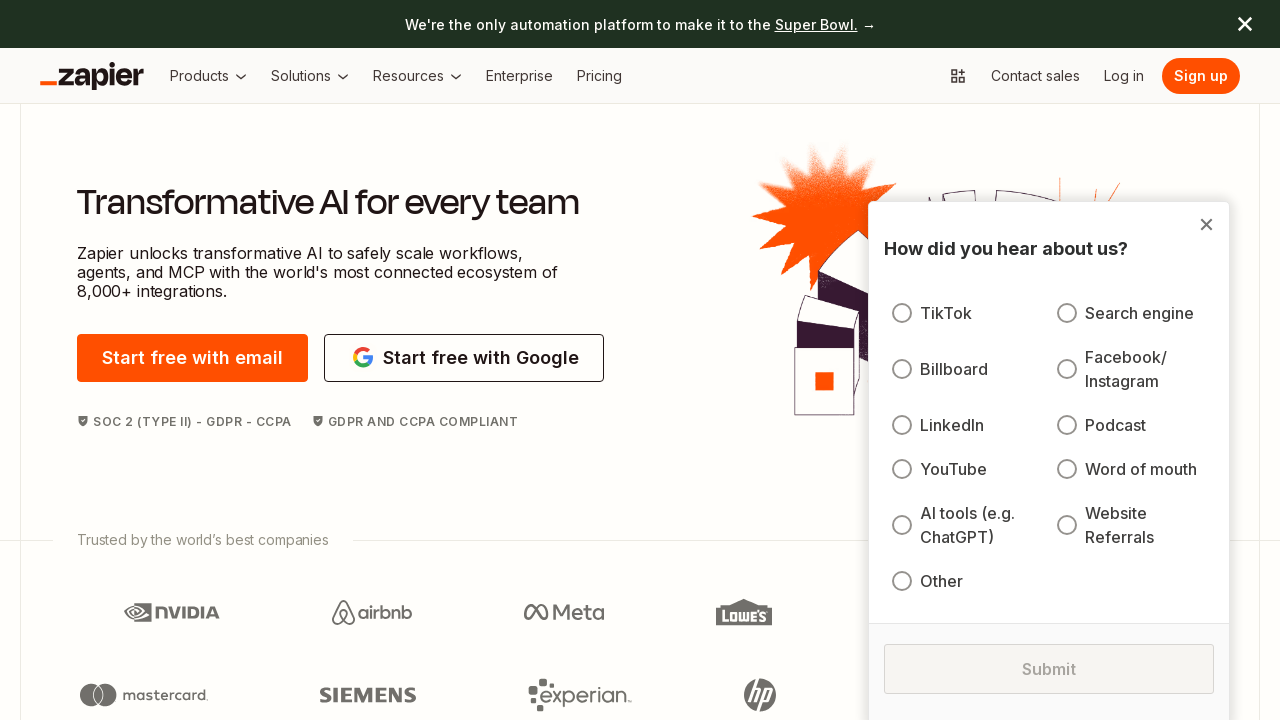

Waited 3 seconds for page to fully render
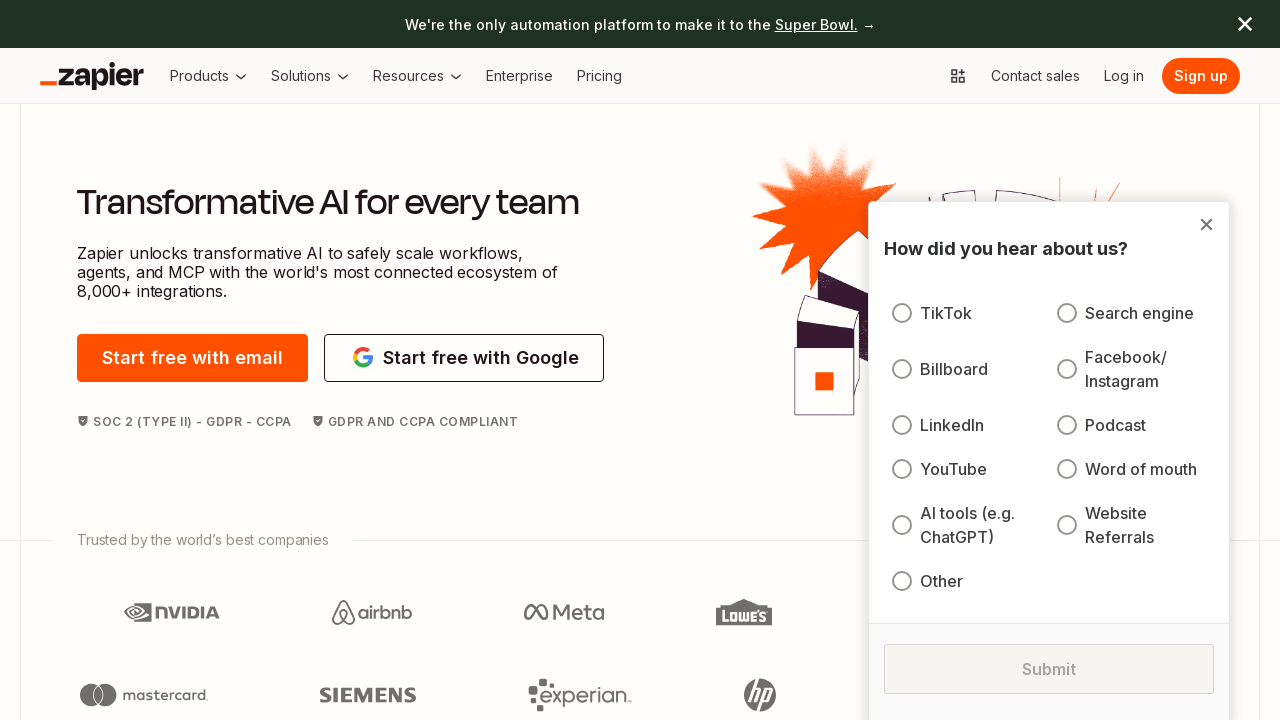

Located Products navigation dropdown button
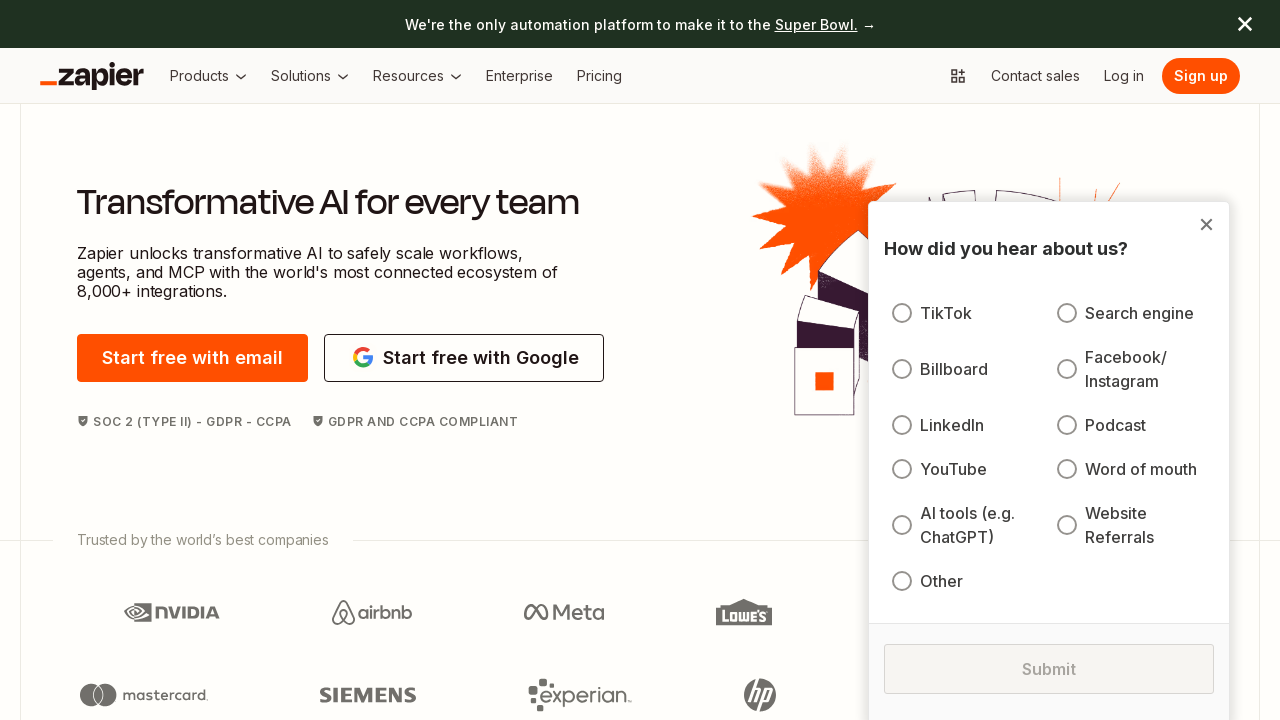

Clicked Products dropdown button at (208, 76) on [data-testid="nav-dropdown-summary"] >> nth=0
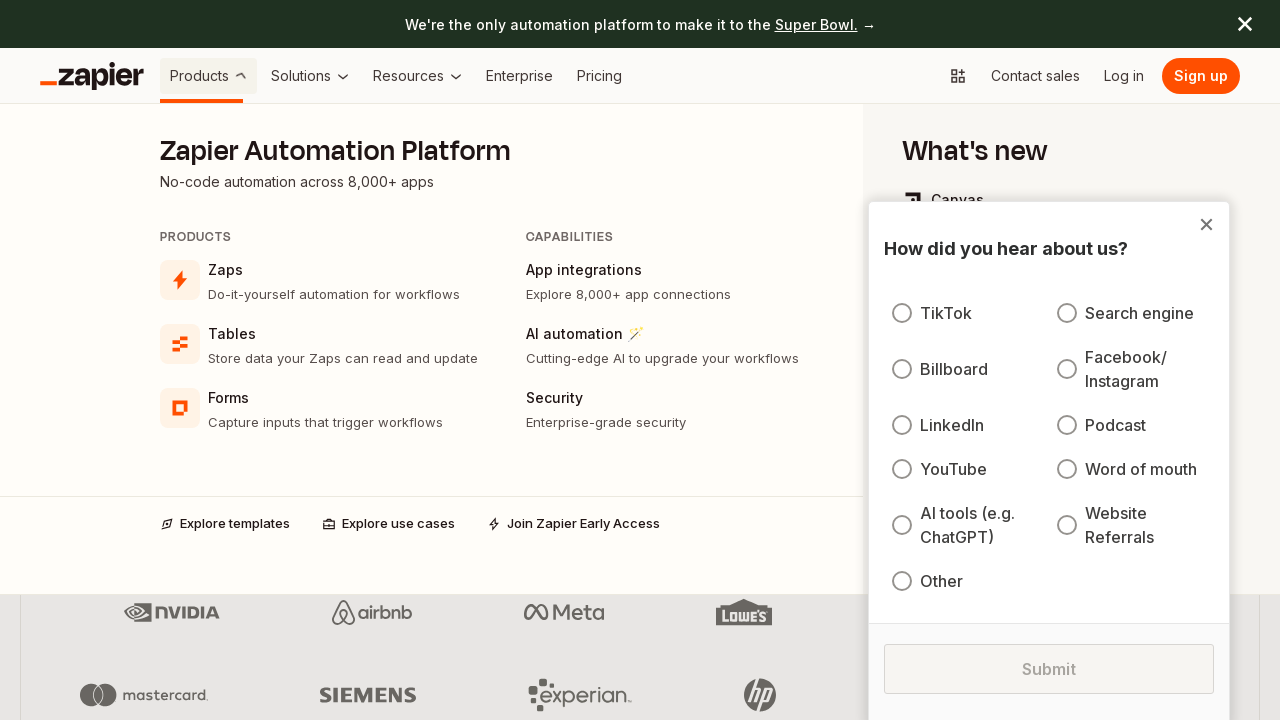

Waited 1 second for dropdown animation to complete
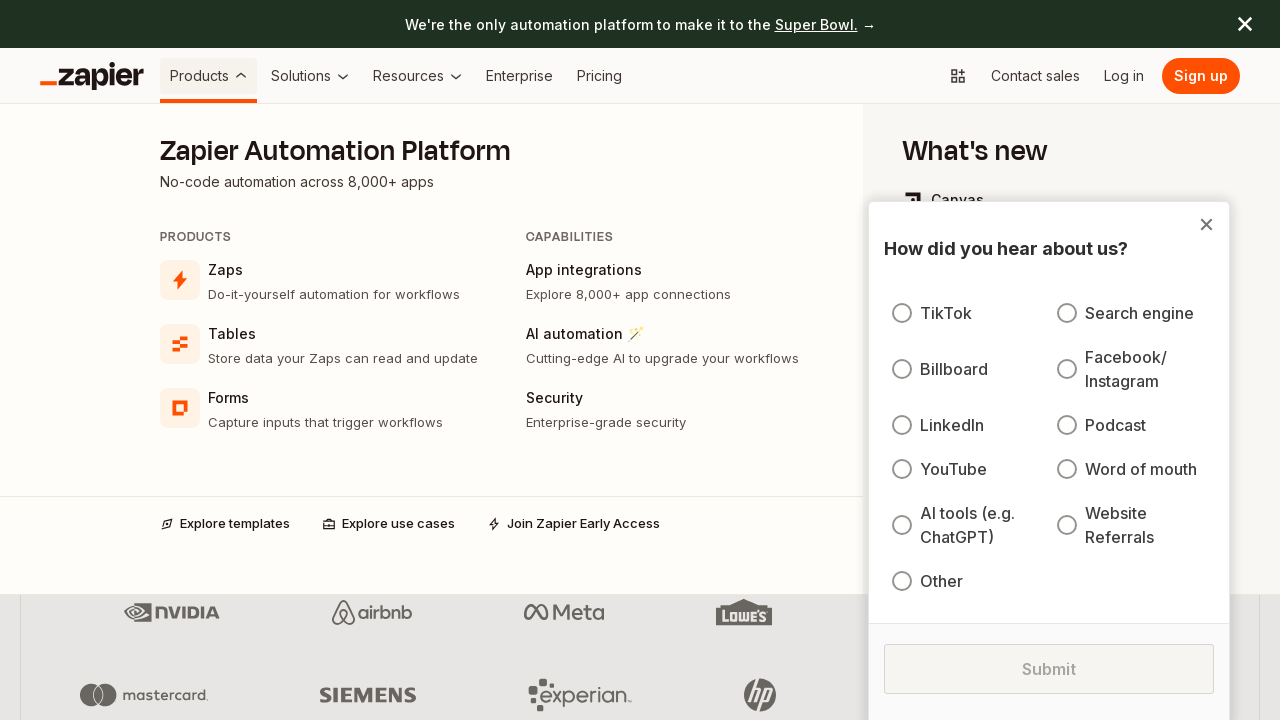

Located dropdown menu element
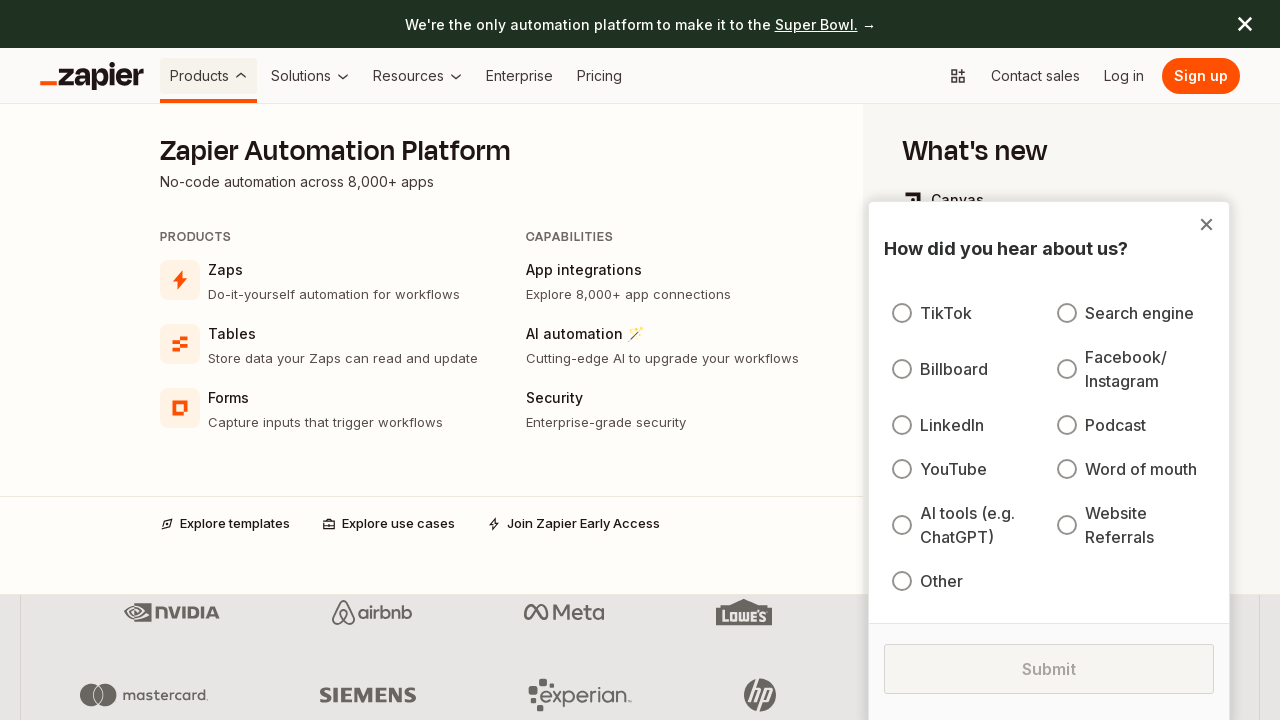

Verified dropdown menu is visible
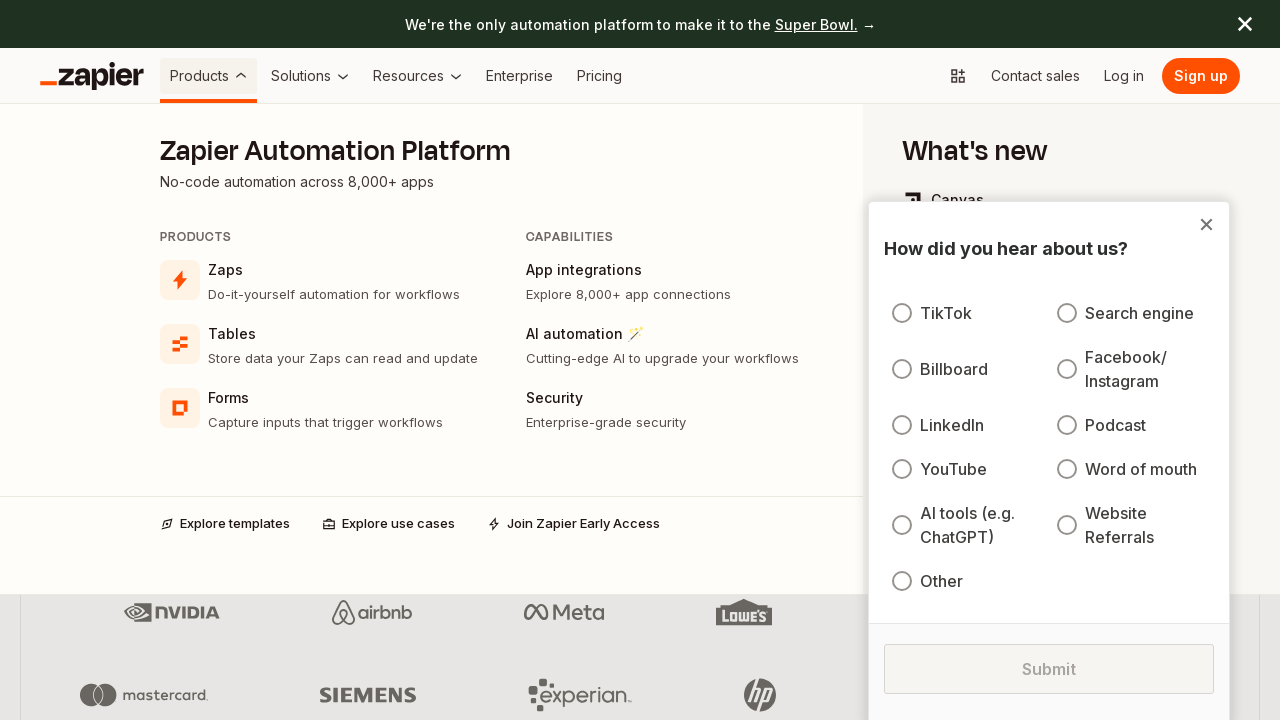

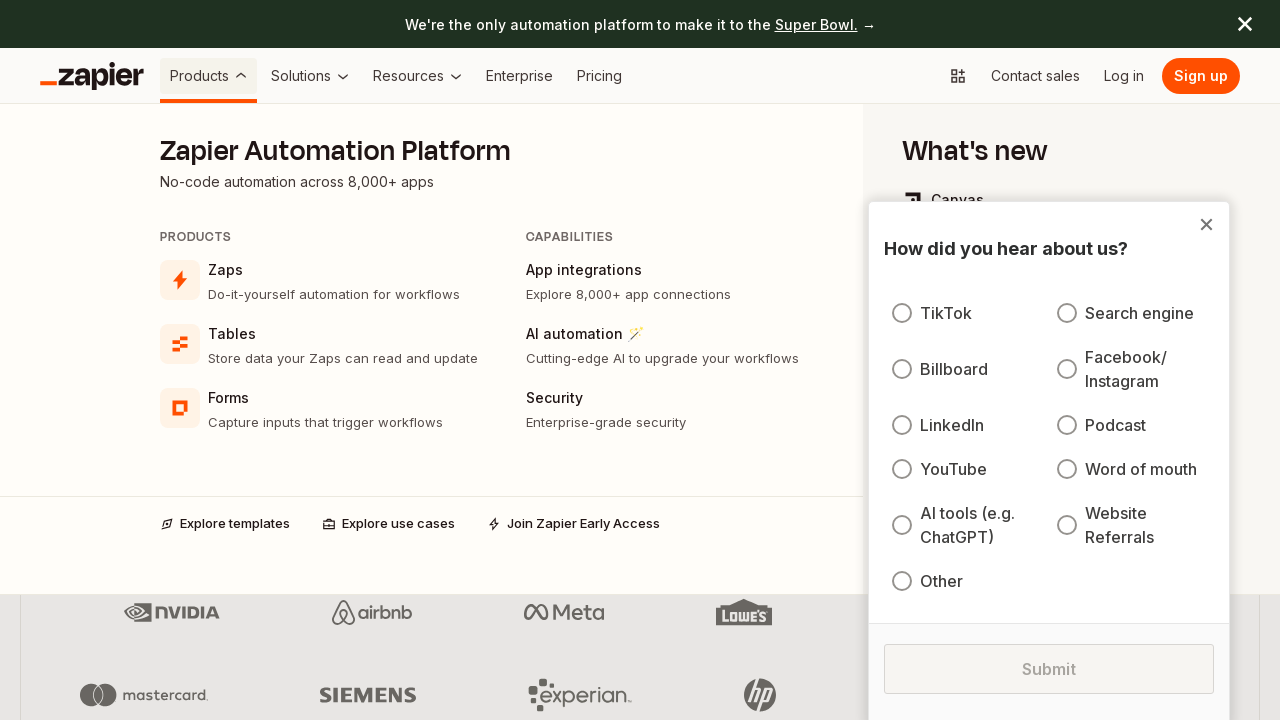